Tests keyboard actions by typing text with Shift key held down to produce uppercase text in a form field

Starting URL: https://demoqa.com/automation-practice-form

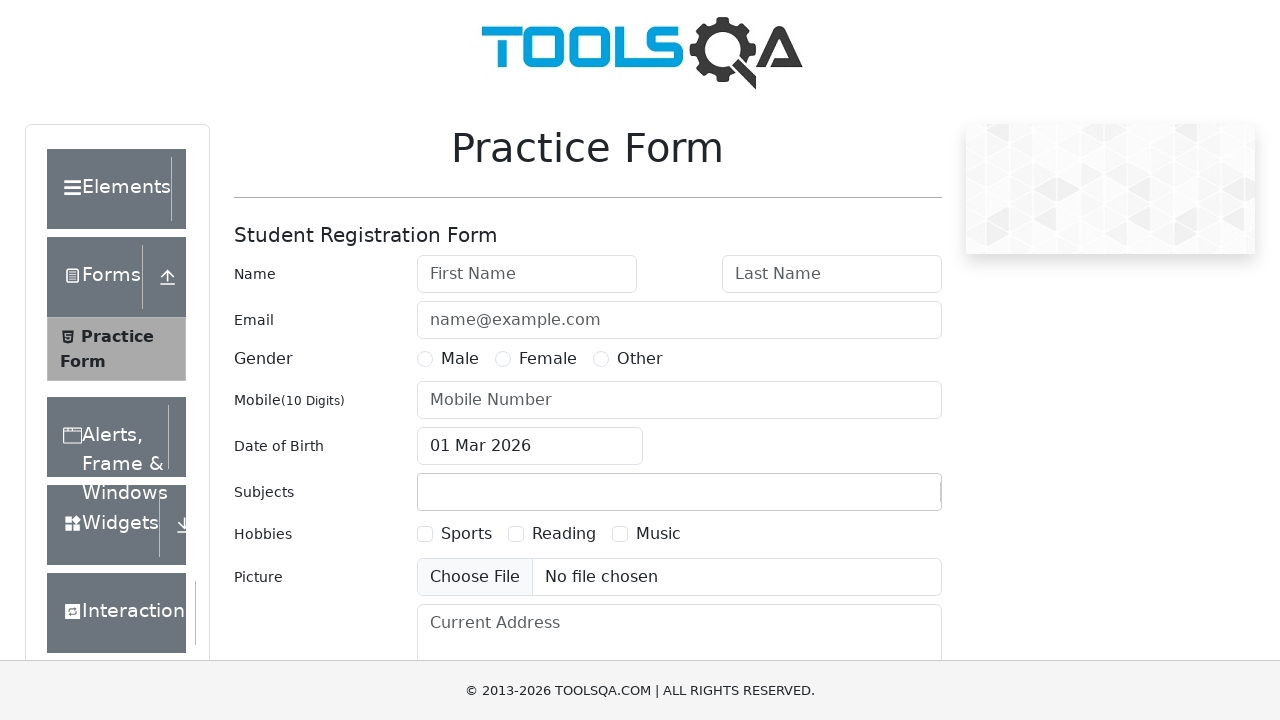

Pressed Shift+T in firstName field to type uppercase 'T' on #firstName
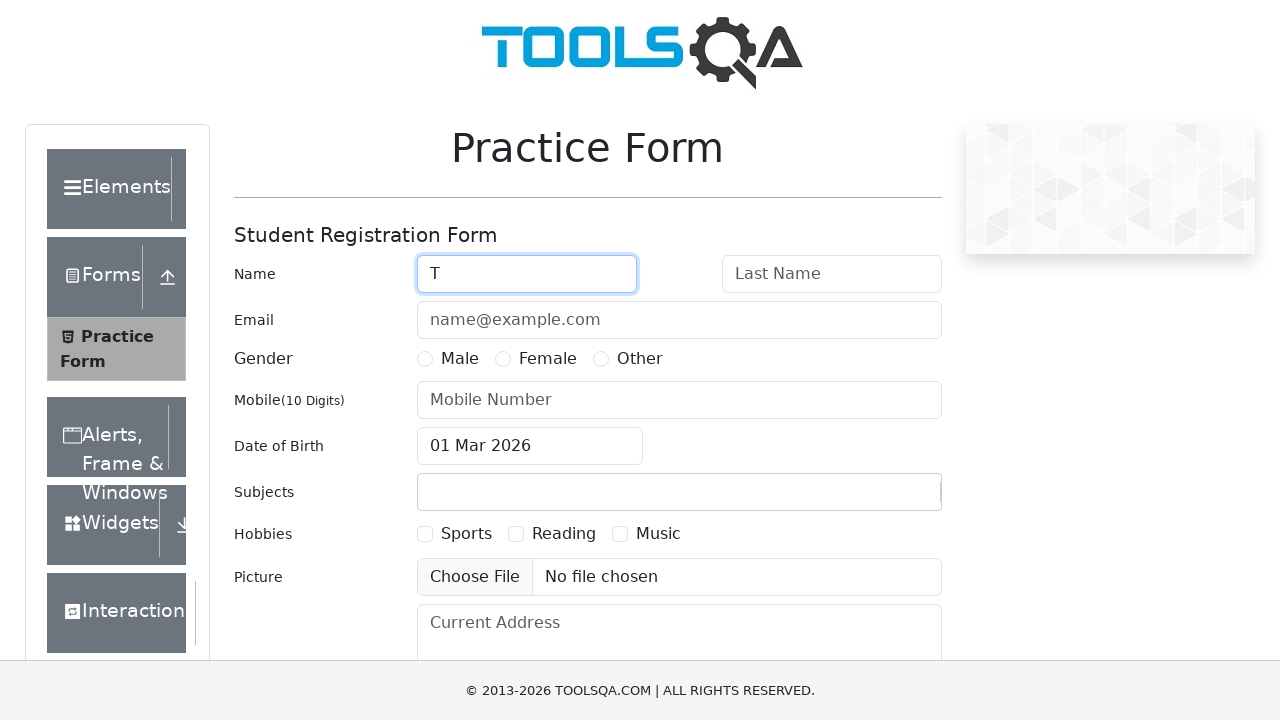

Pressed Shift+e in firstName field to type uppercase 'E' on #firstName
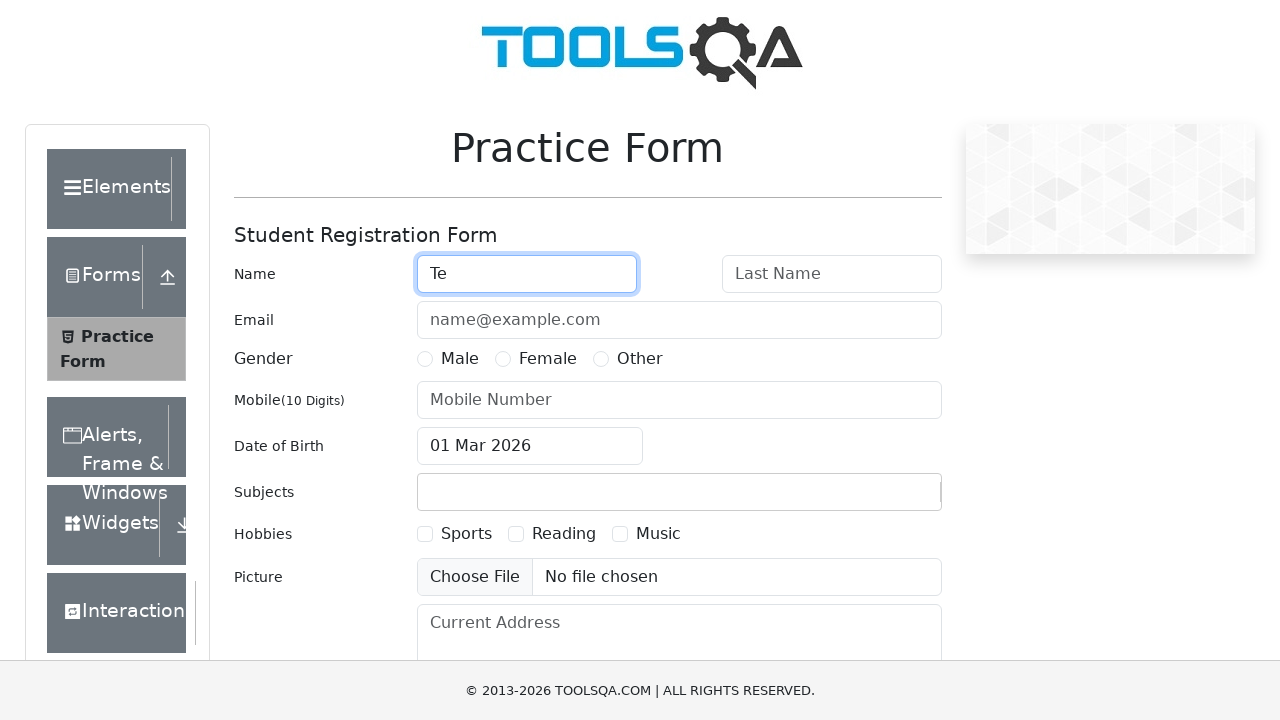

Pressed Shift+s in firstName field to type uppercase 'S' on #firstName
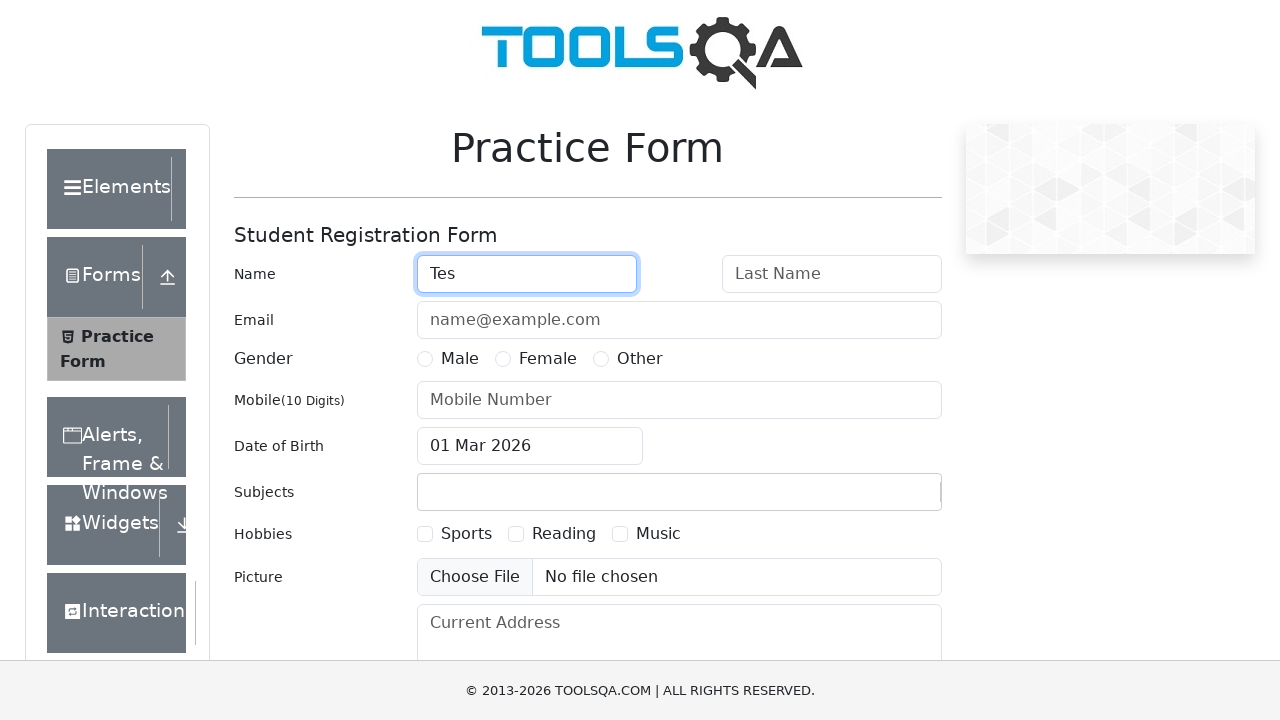

Pressed Shift+t in firstName field to type uppercase 'T' on #firstName
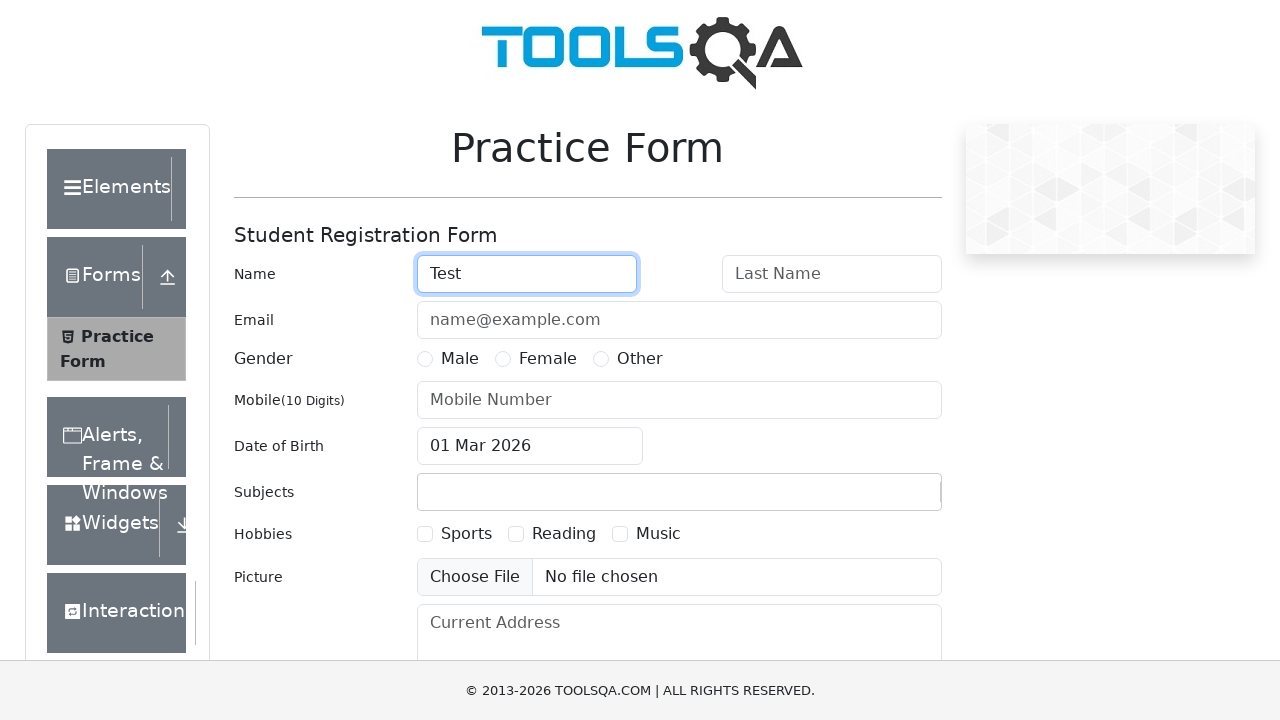

Waited 2 seconds to observe the result of uppercase text entry
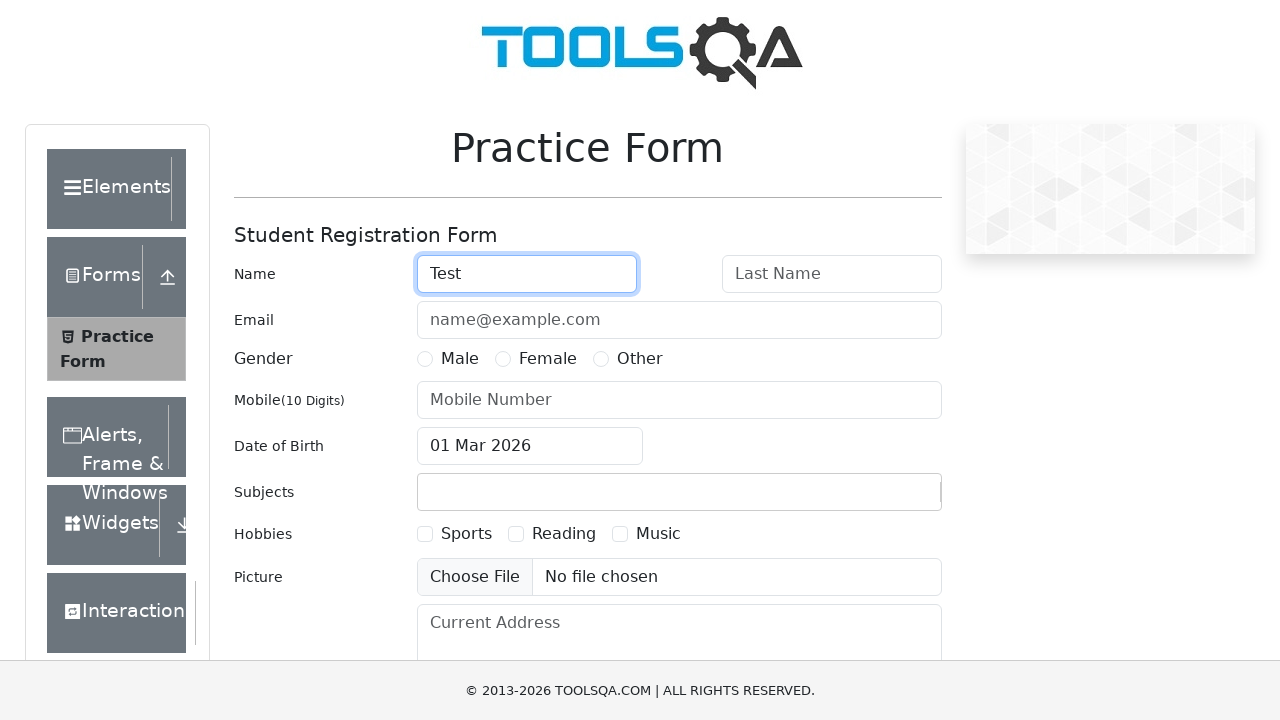

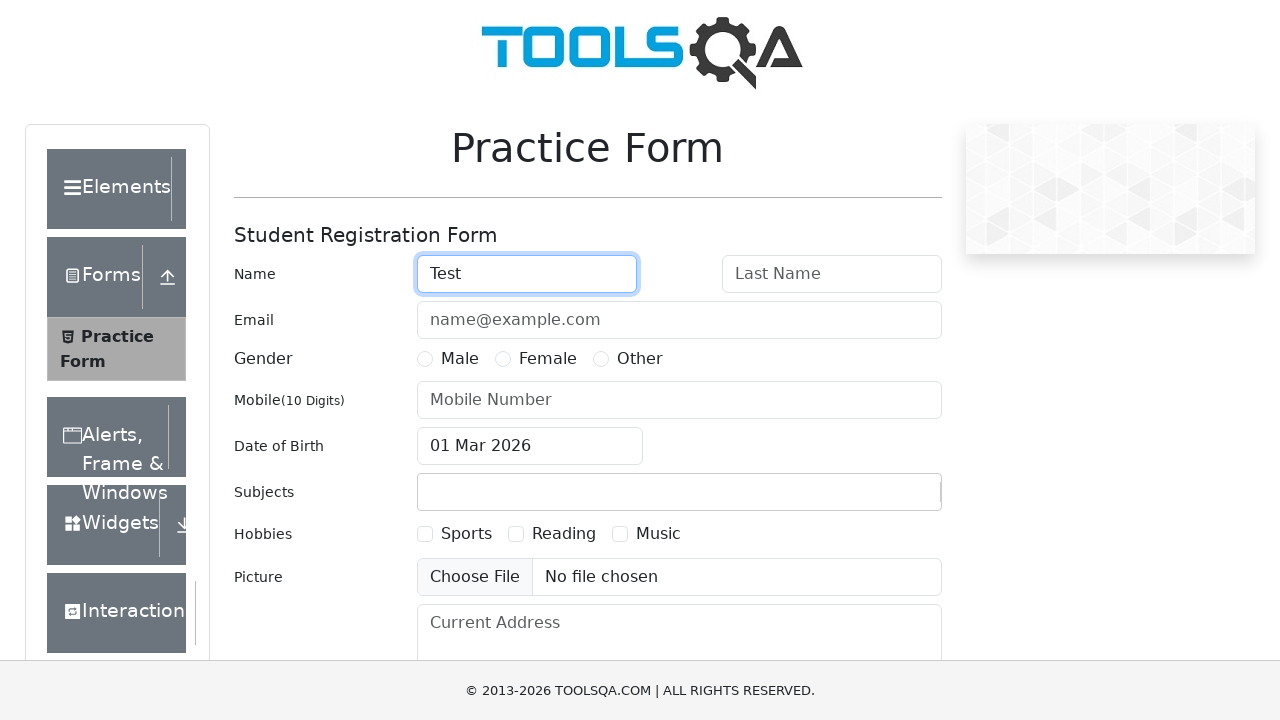